Tests alert dialog handling by filling a name field, triggering an alert, and accepting it

Starting URL: https://rahulshettyacademy.com/AutomationPractice/

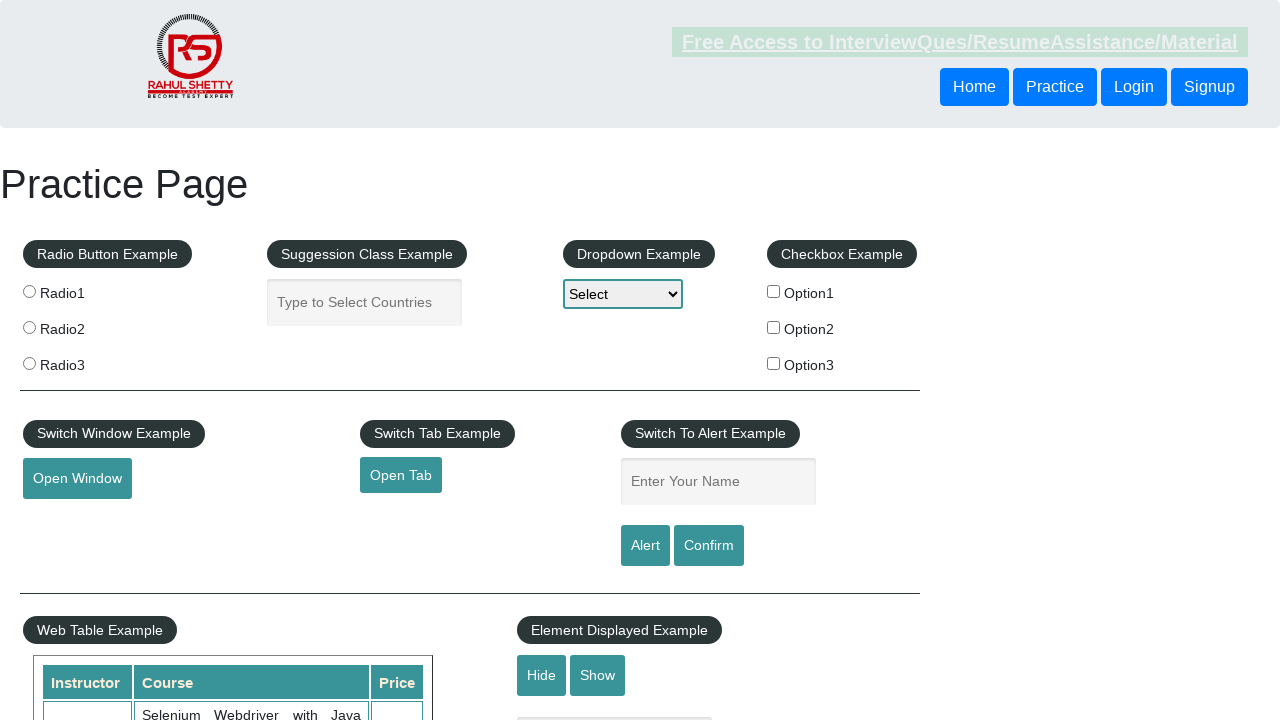

Filled name field with 'Marcus' on #name
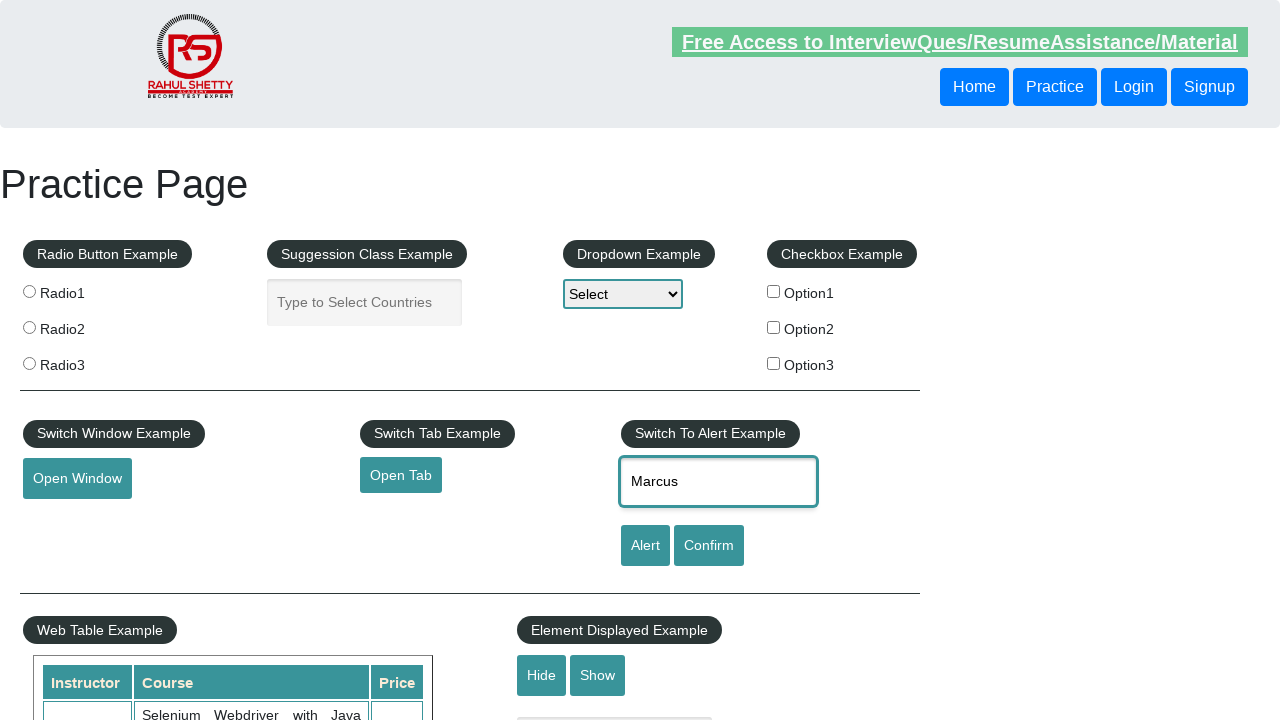

Set up dialog handler to accept alerts
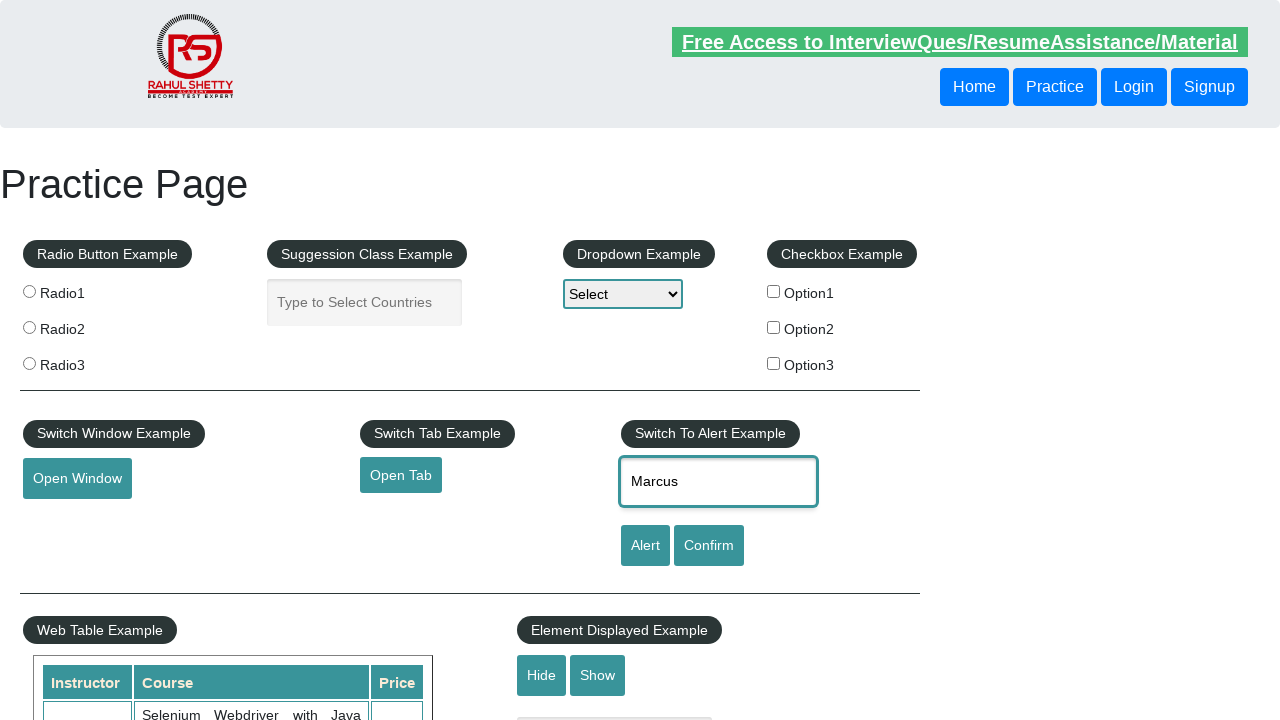

Clicked alert button to trigger alert dialog at (645, 546) on #alertbtn
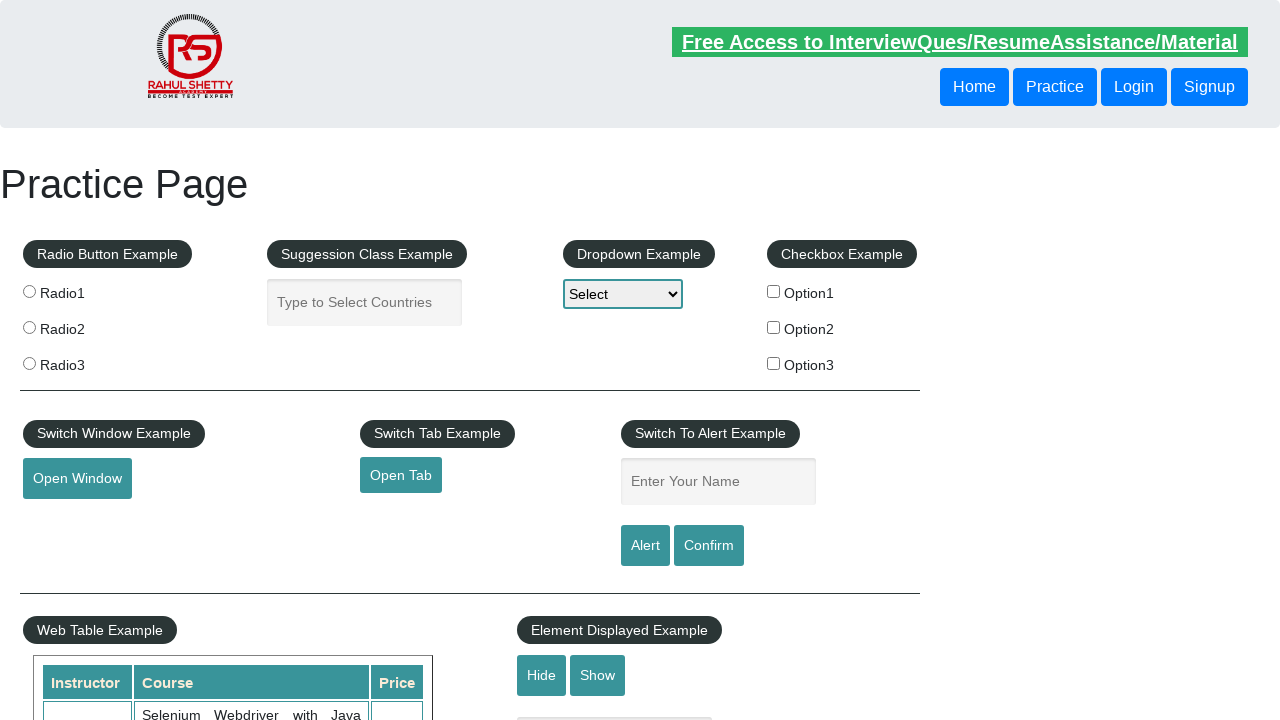

Waited 500ms to ensure alert dialog was handled
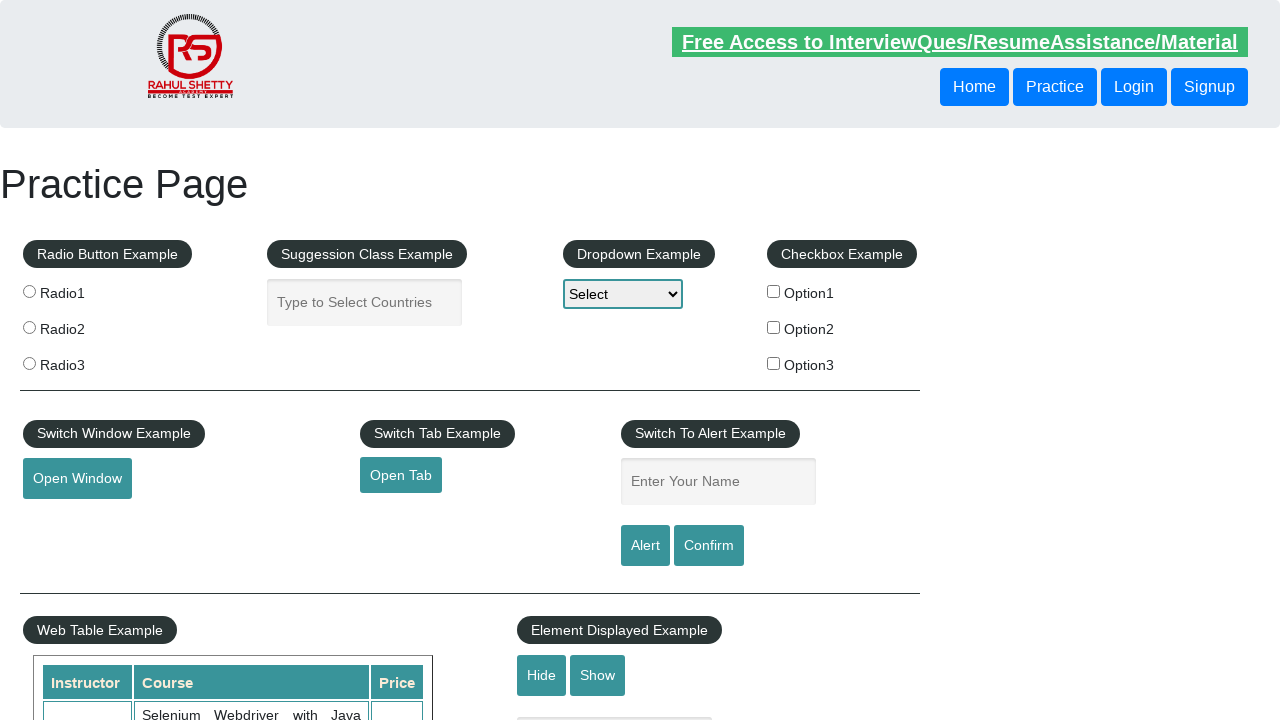

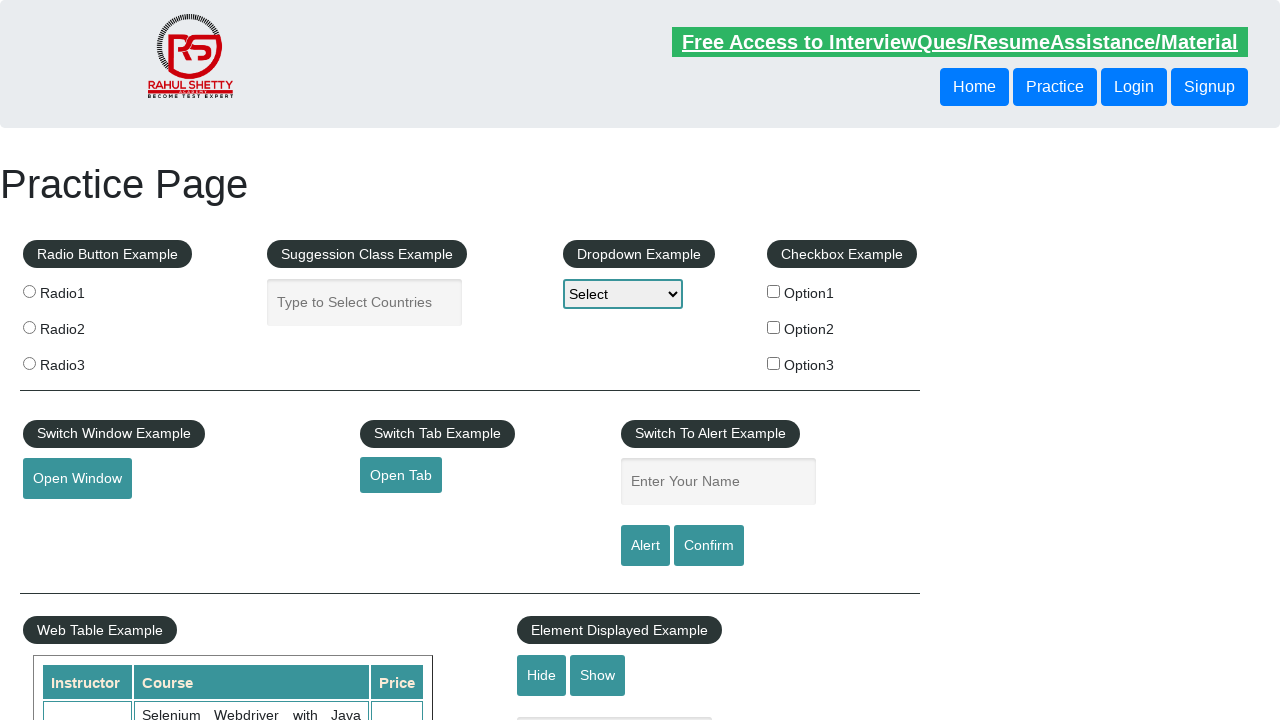